Tests adding specific vegetables (Cucumber, Brocolli, Carrot) to a shopping cart on a practice e-commerce site, then navigates to the cart and proceeds to checkout.

Starting URL: https://rahulshettyacademy.com/seleniumPractise/#/

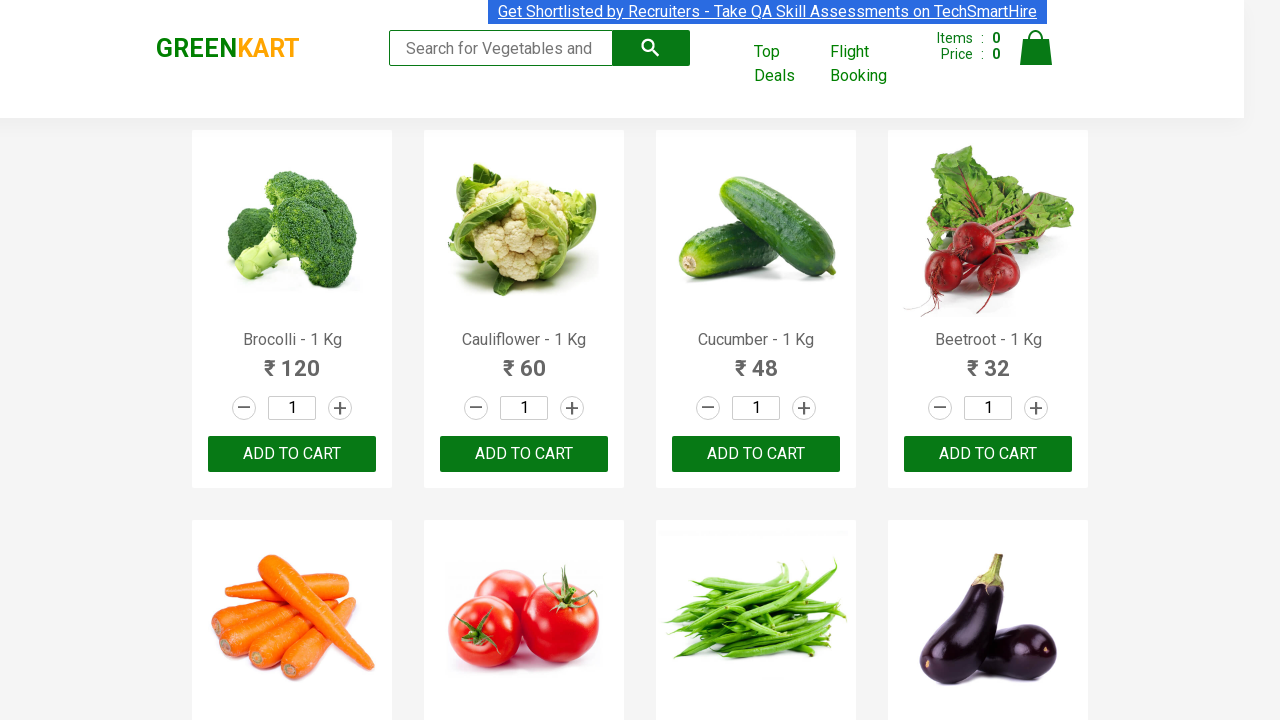

Waited for product names to load on the page
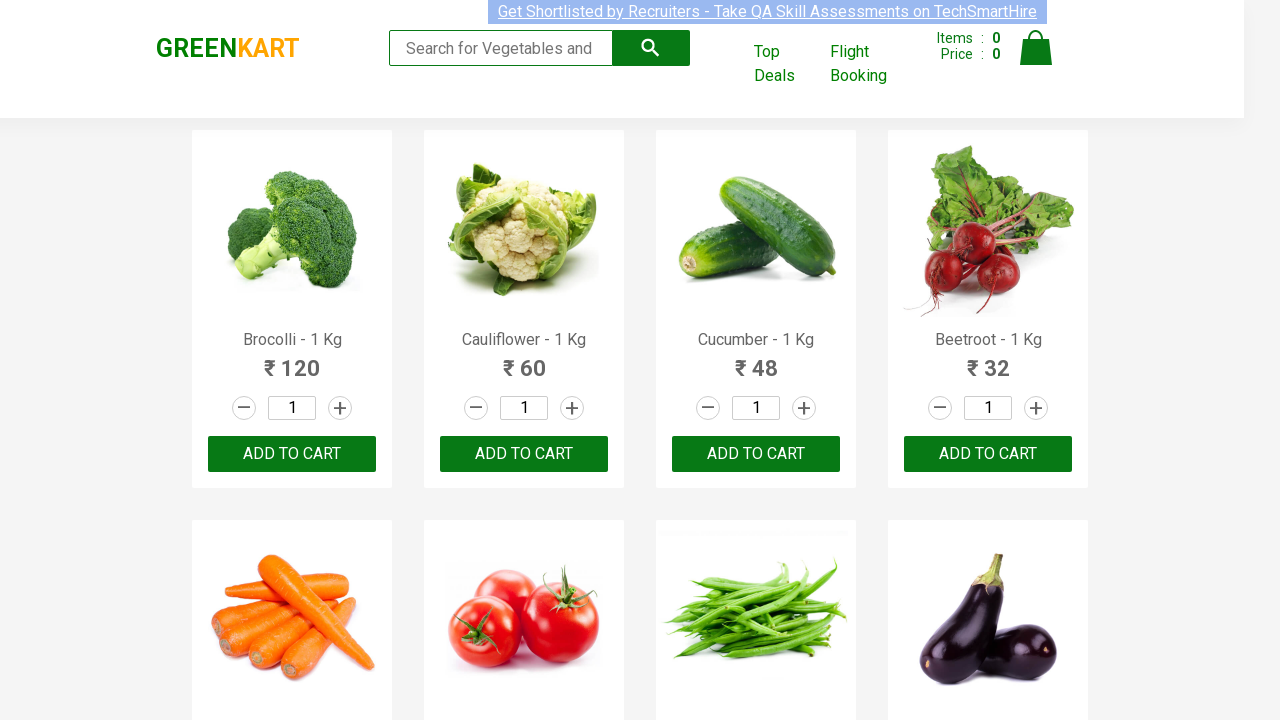

Retrieved all product name elements
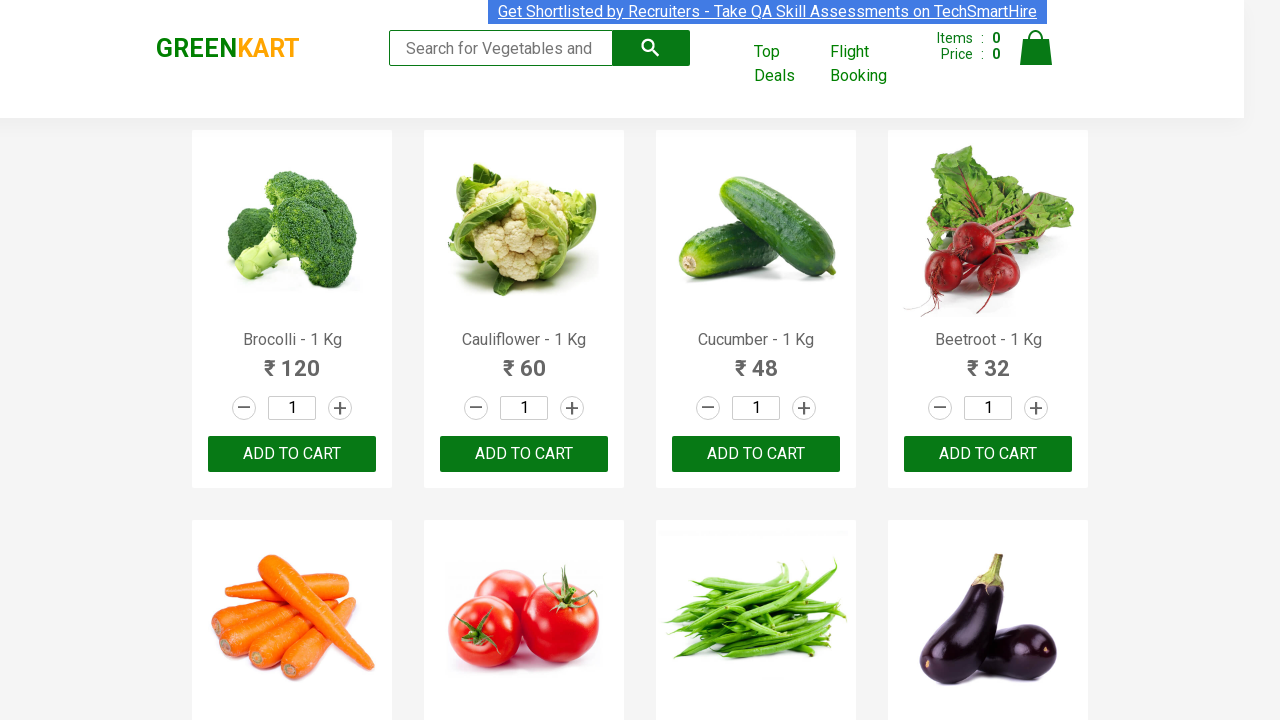

Retrieved all product action (add to cart) buttons
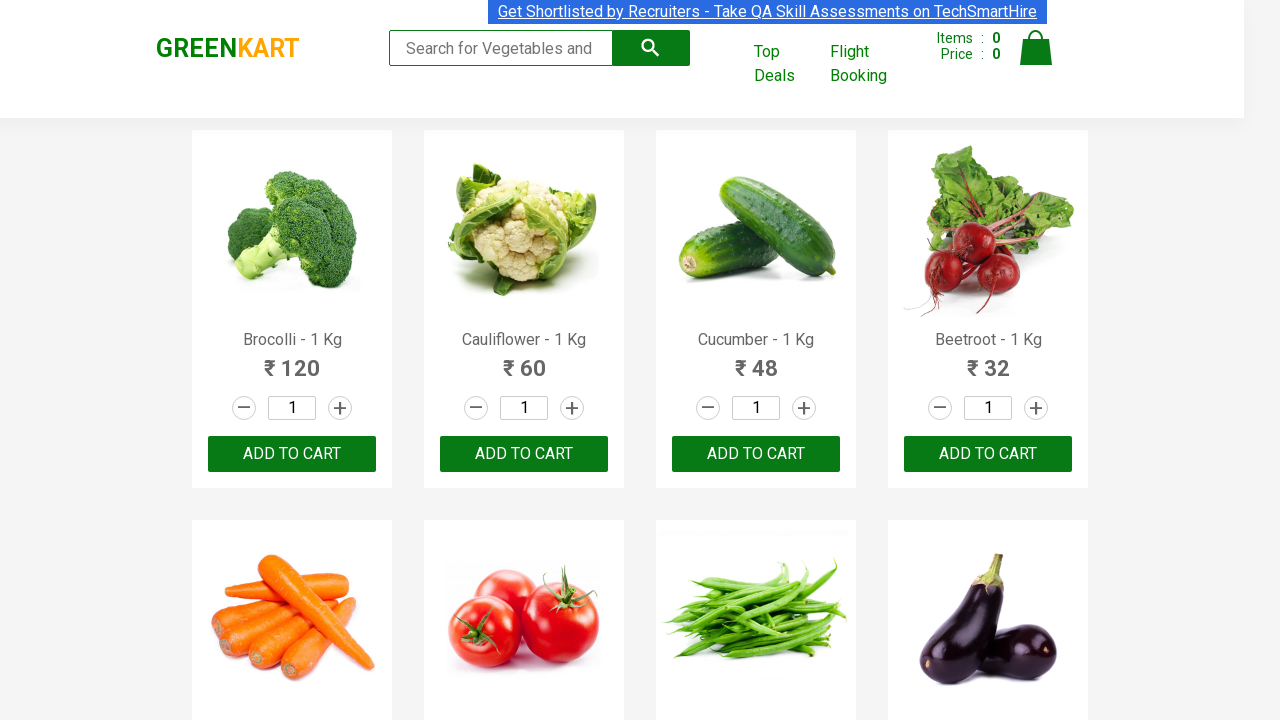

Added Brocolli to cart at (292, 454) on xpath=//div[@class='product-action'] >> nth=0
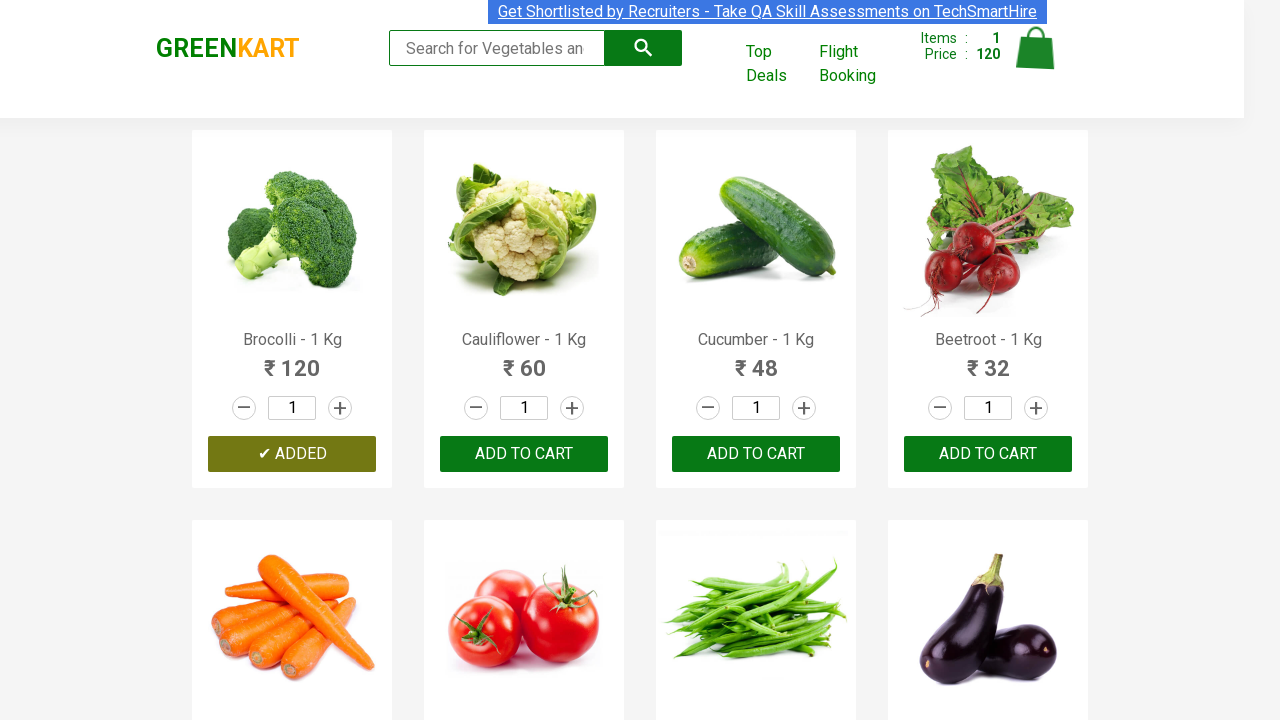

Added Cucumber to cart at (756, 454) on xpath=//div[@class='product-action'] >> nth=2
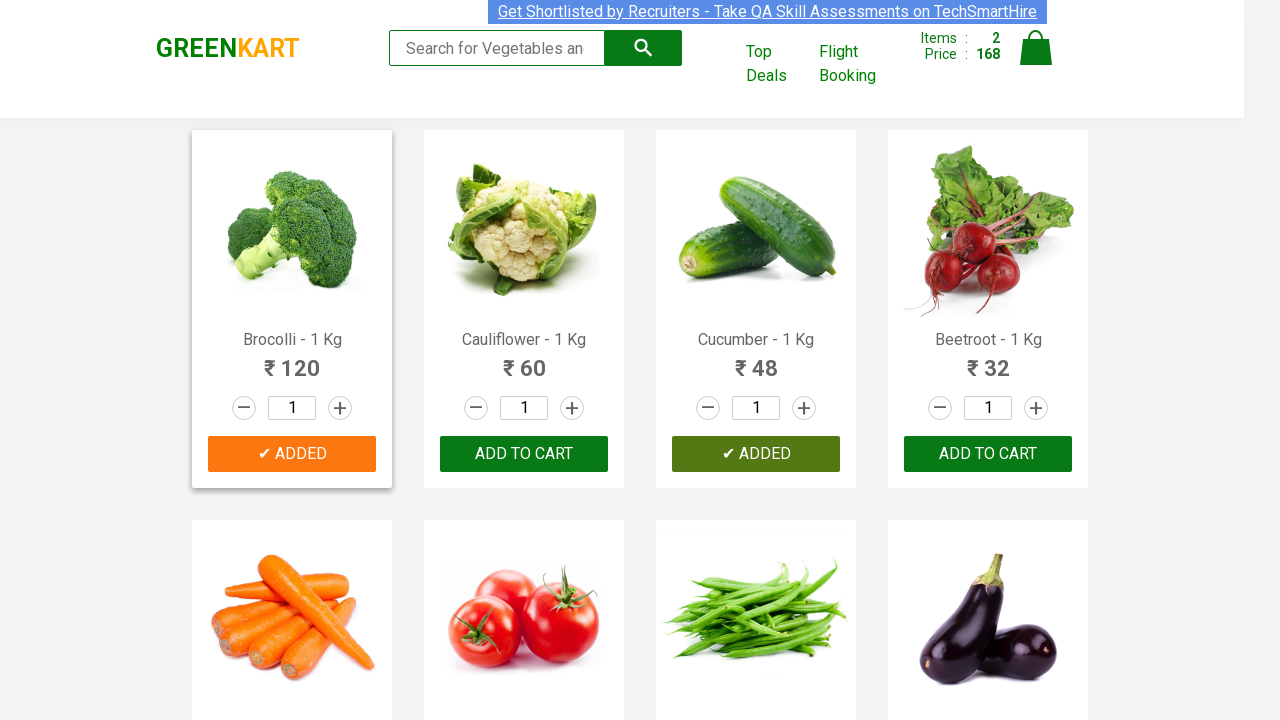

Added Carrot to cart at (292, 360) on xpath=//div[@class='product-action'] >> nth=4
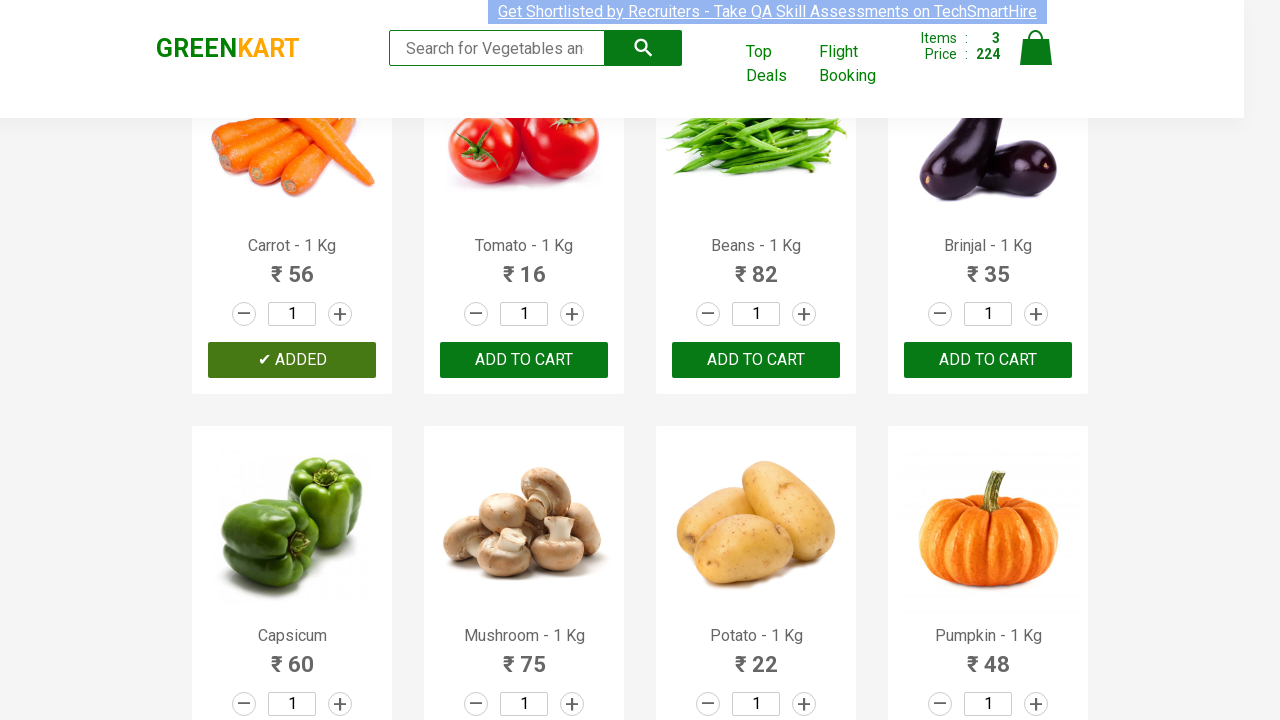

Clicked on cart icon to view shopping cart at (1036, 48) on img[alt='Cart']
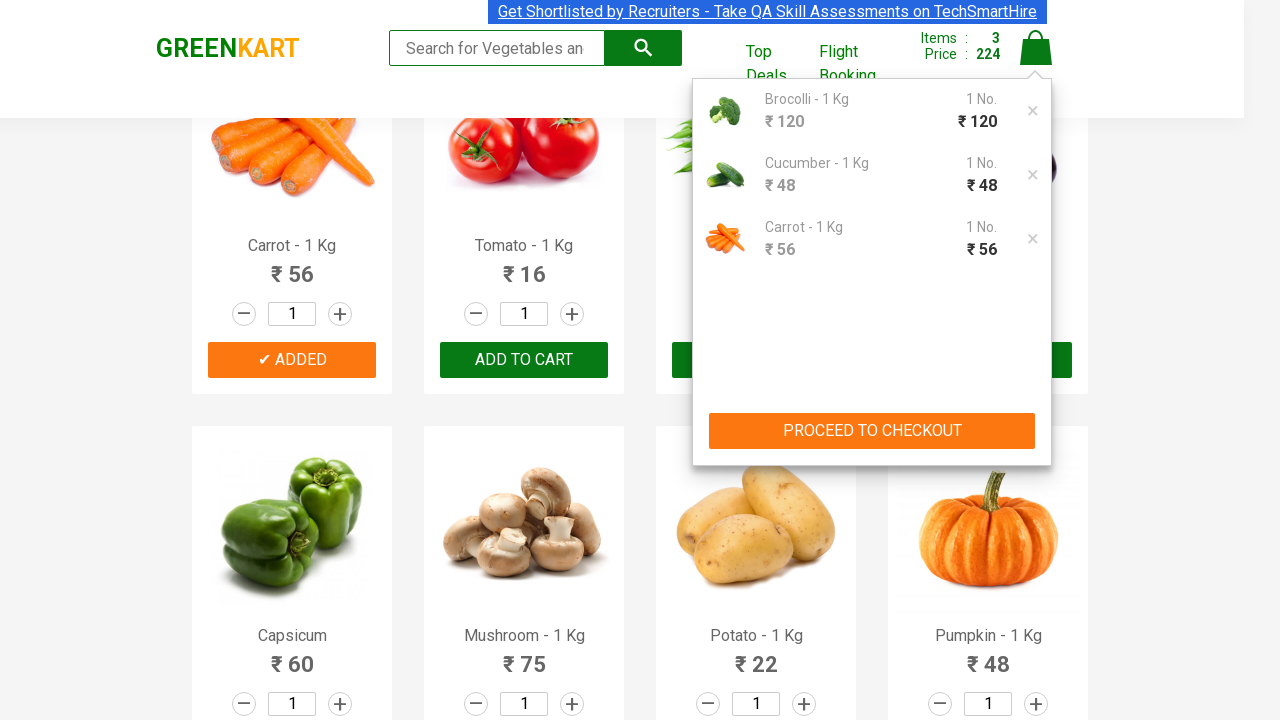

Clicked proceed to checkout button at (872, 431) on div[class='cart-preview active'] div[class='action-block']
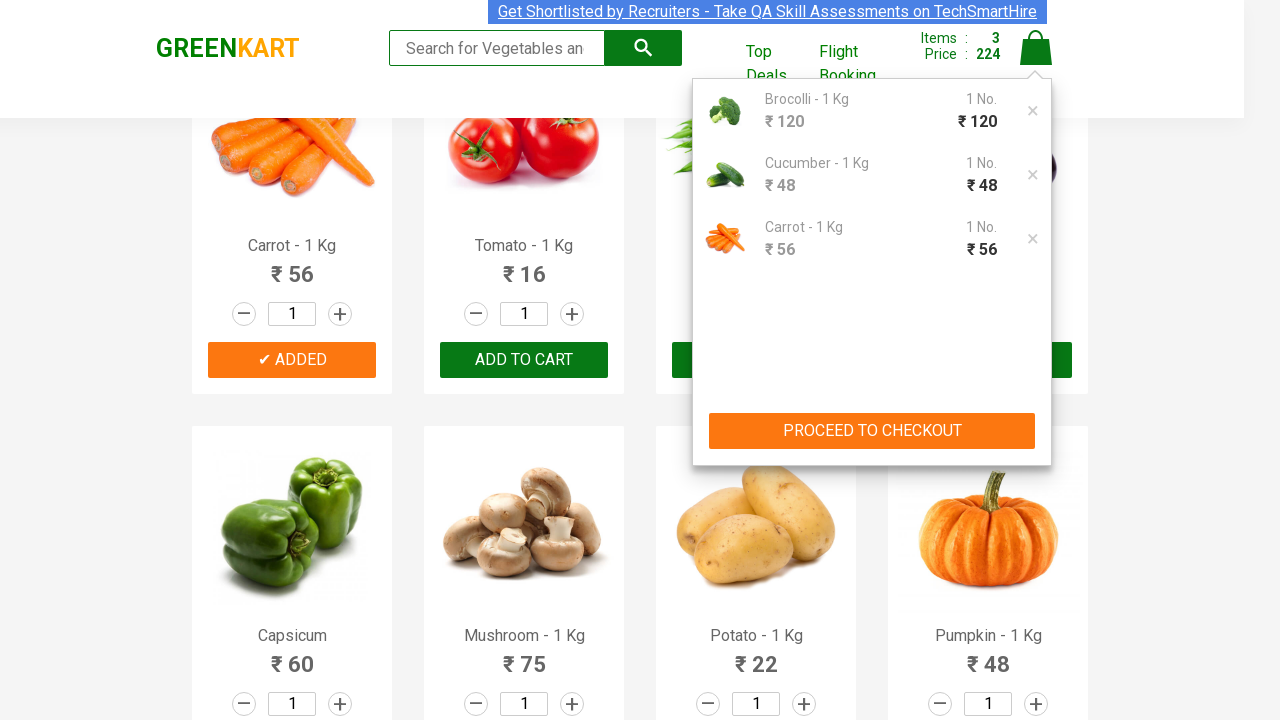

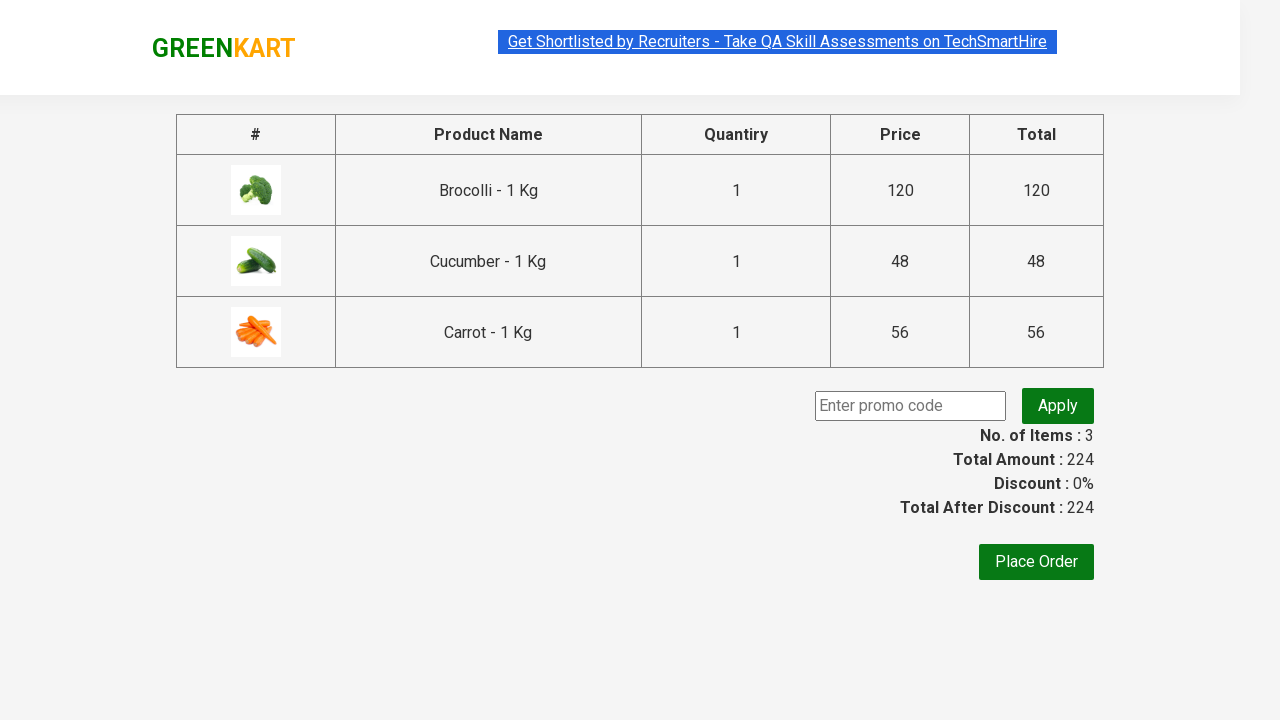